Tests navigation to Dynamic Content page and clicking on a dynamic link element

Starting URL: https://practice.expandtesting.com/

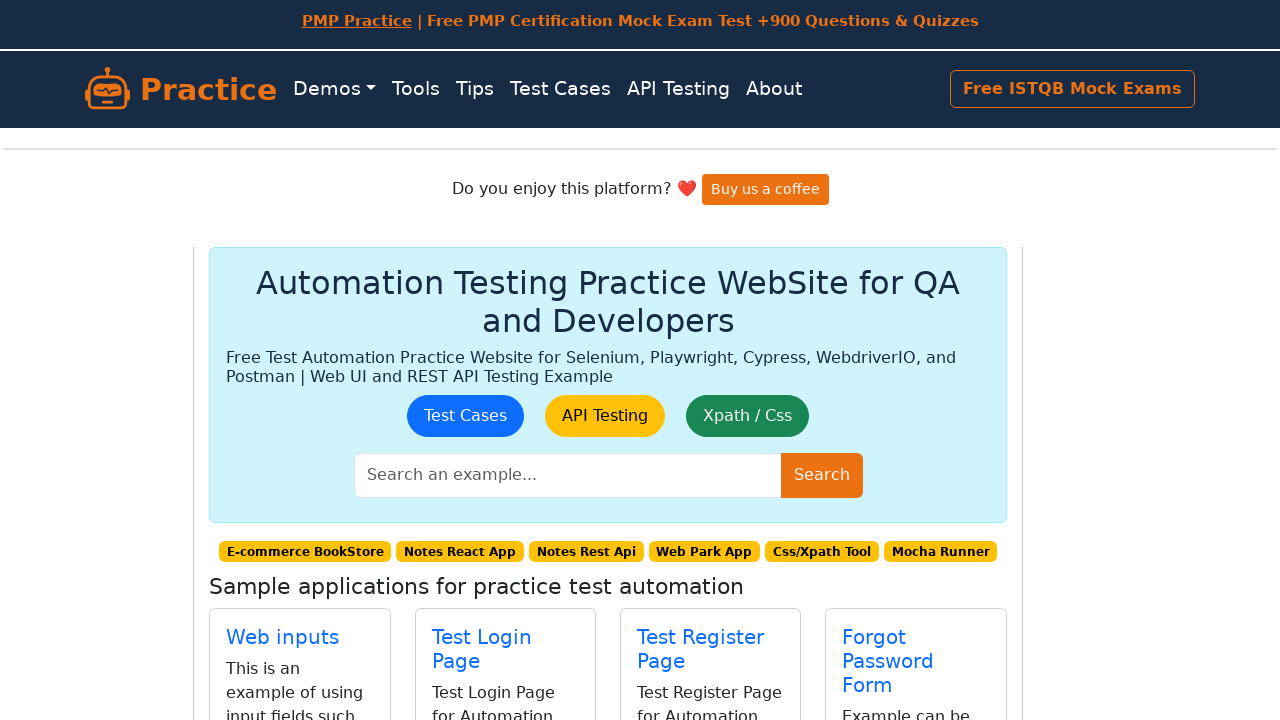

Clicked on Dynamic Content link at (270, 388) on internal:role=link[name="Dynamic Content"i]
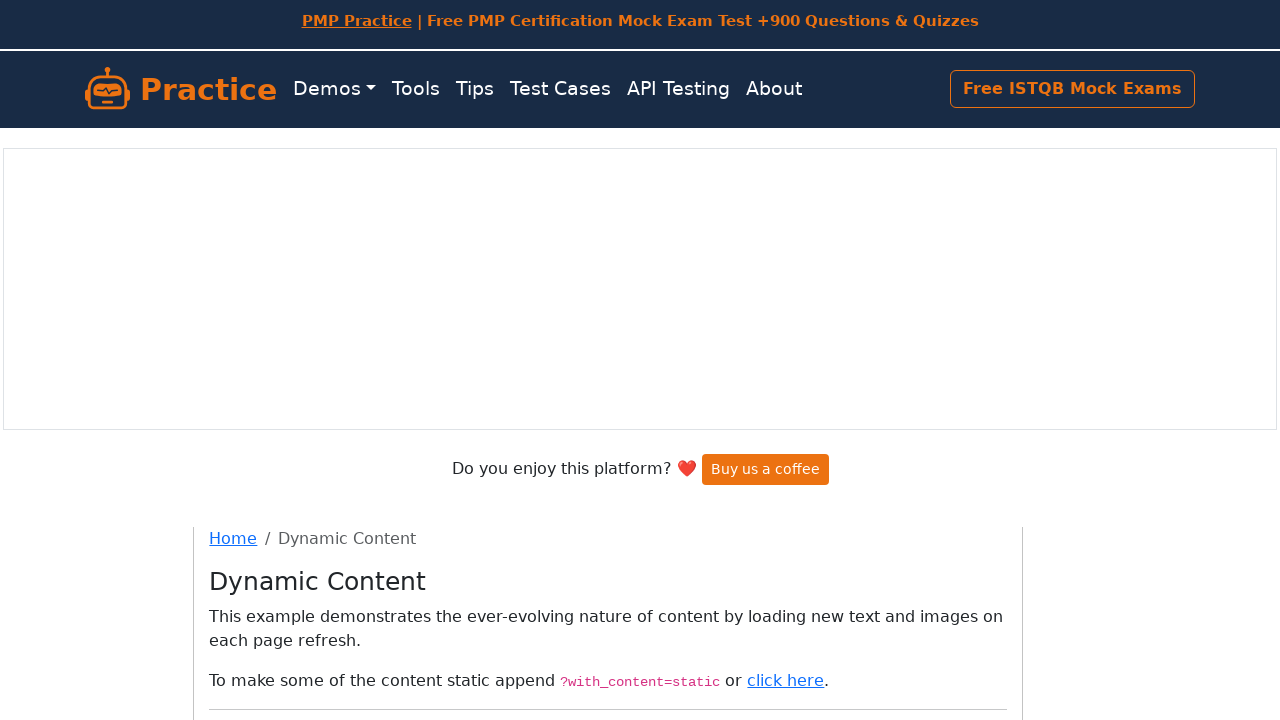

Clicked on the 'click here' text link at (786, 680) on internal:text="click here"i
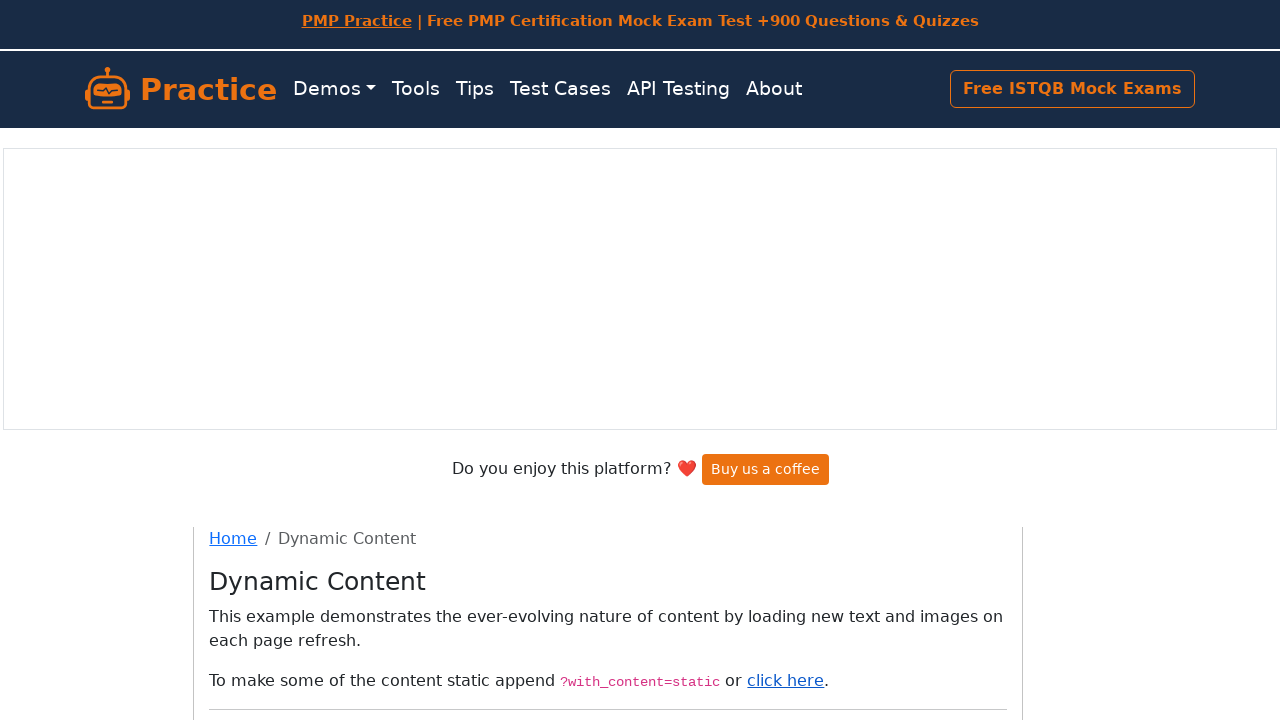

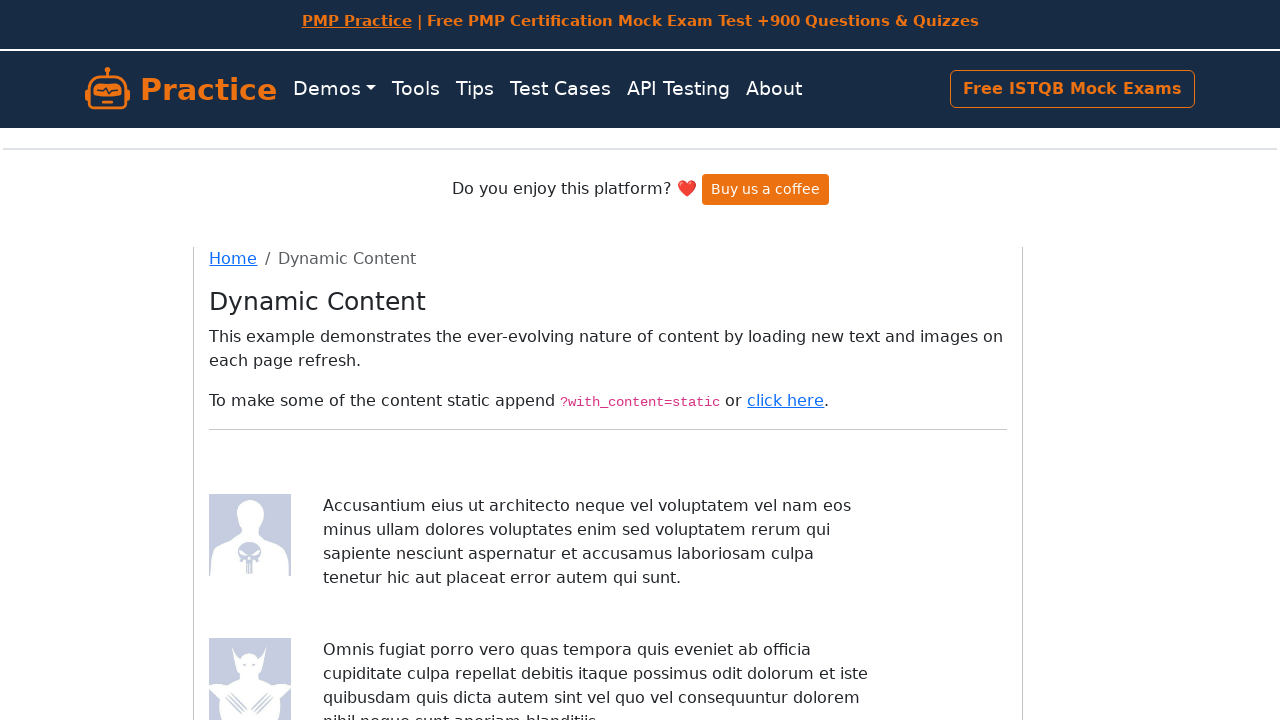